Tests navigation by clicking a link with dynamically calculated text, then fills out a form with first name, last name, city, and country fields, and submits it.

Starting URL: http://suninjuly.github.io/find_link_text

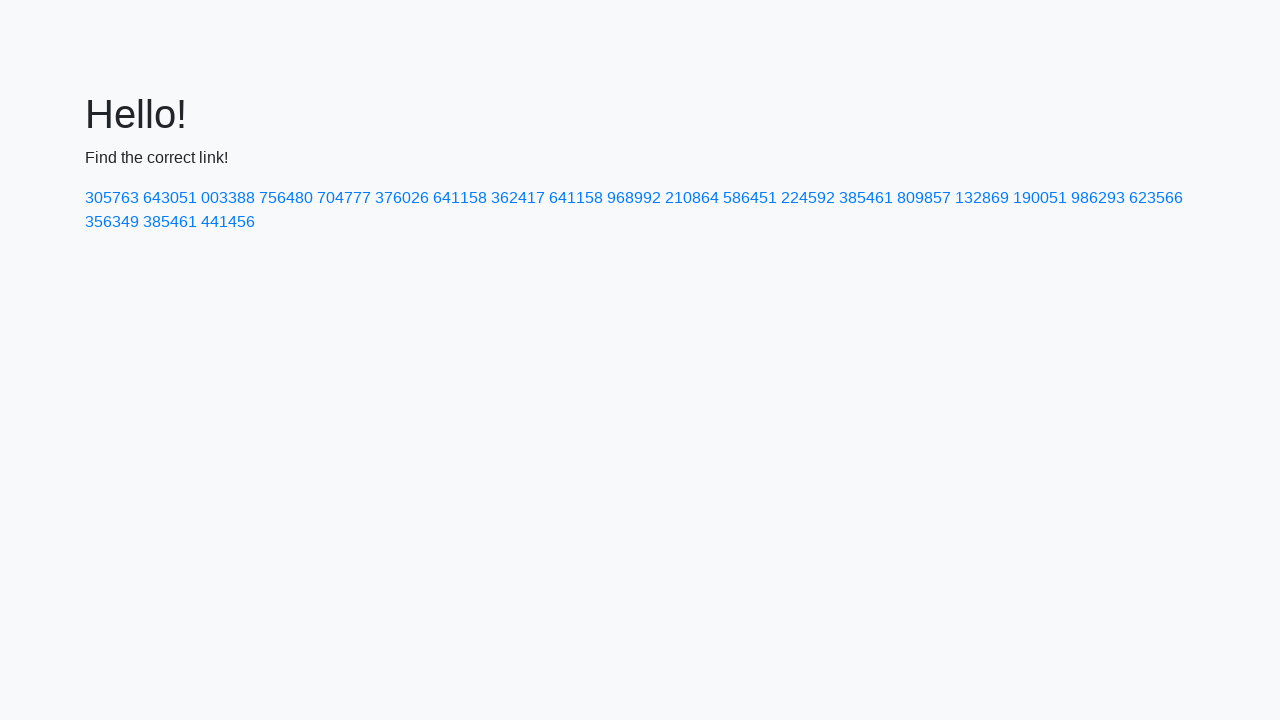

Calculated dynamic link text: 224592
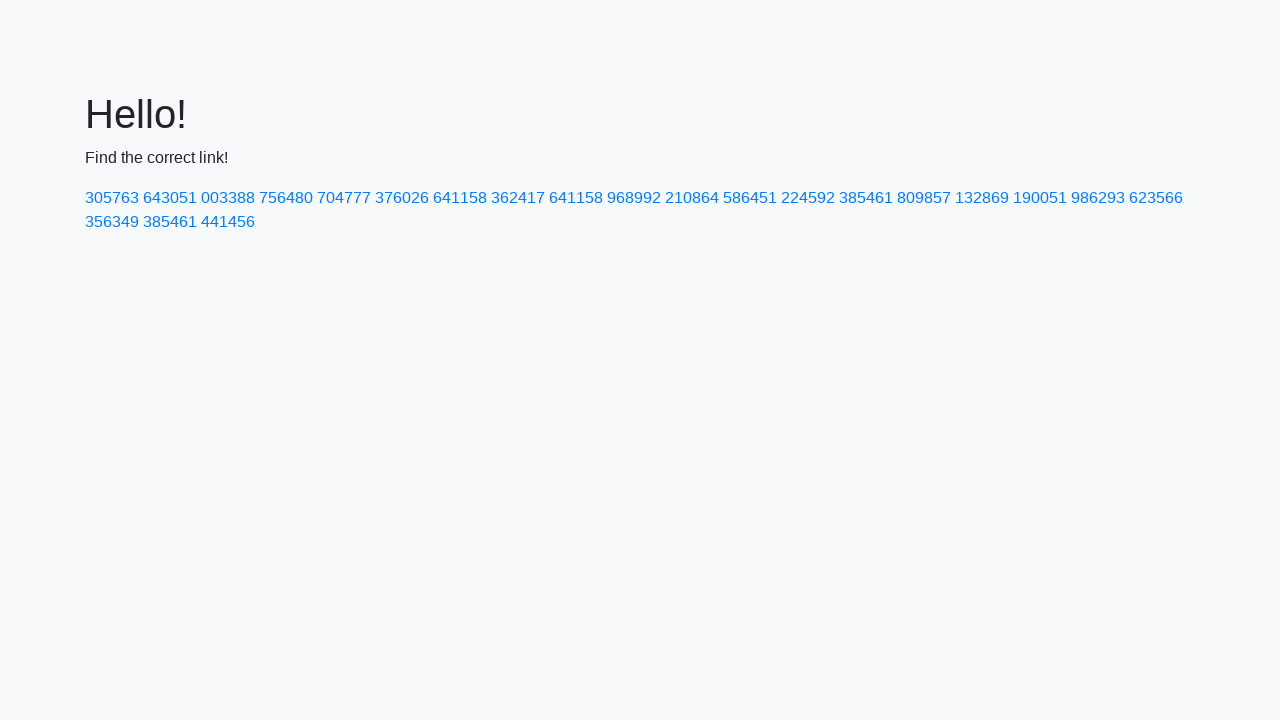

Clicked link with text '224592' at (808, 198) on text=224592
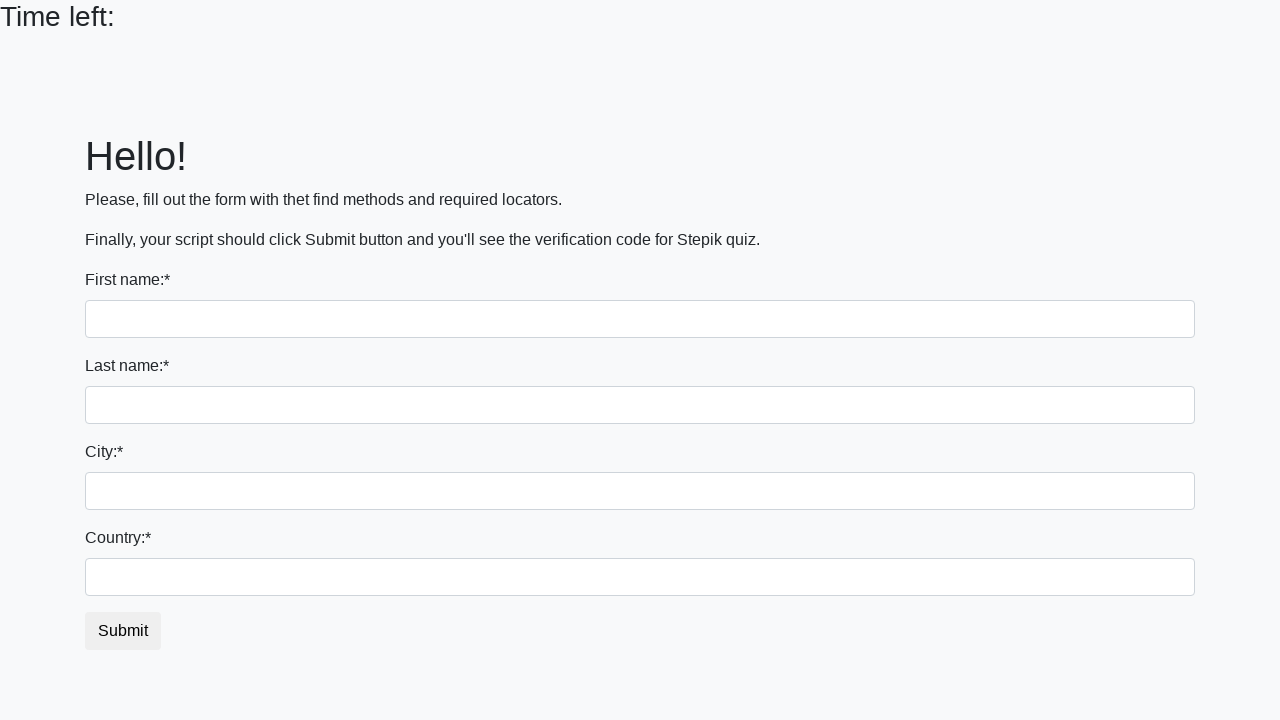

Filled first name field with 'Ivan' on input
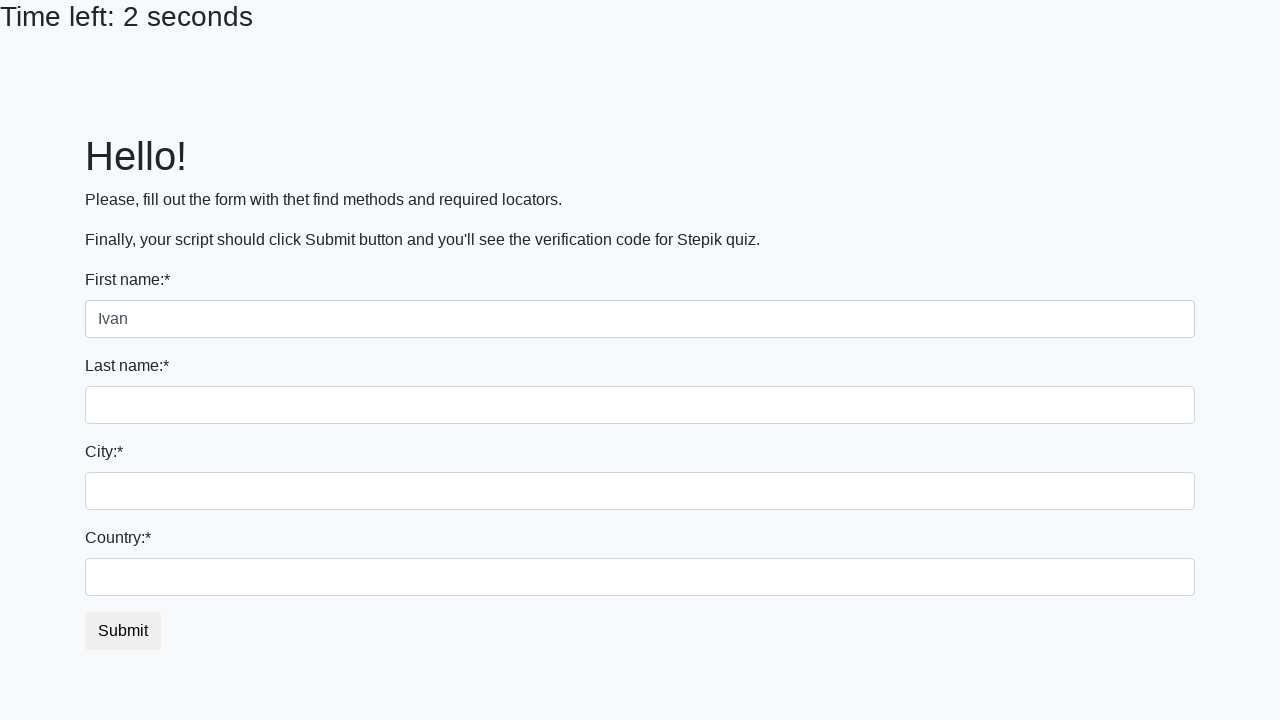

Filled last name field with 'Petrov' on input[name='last_name']
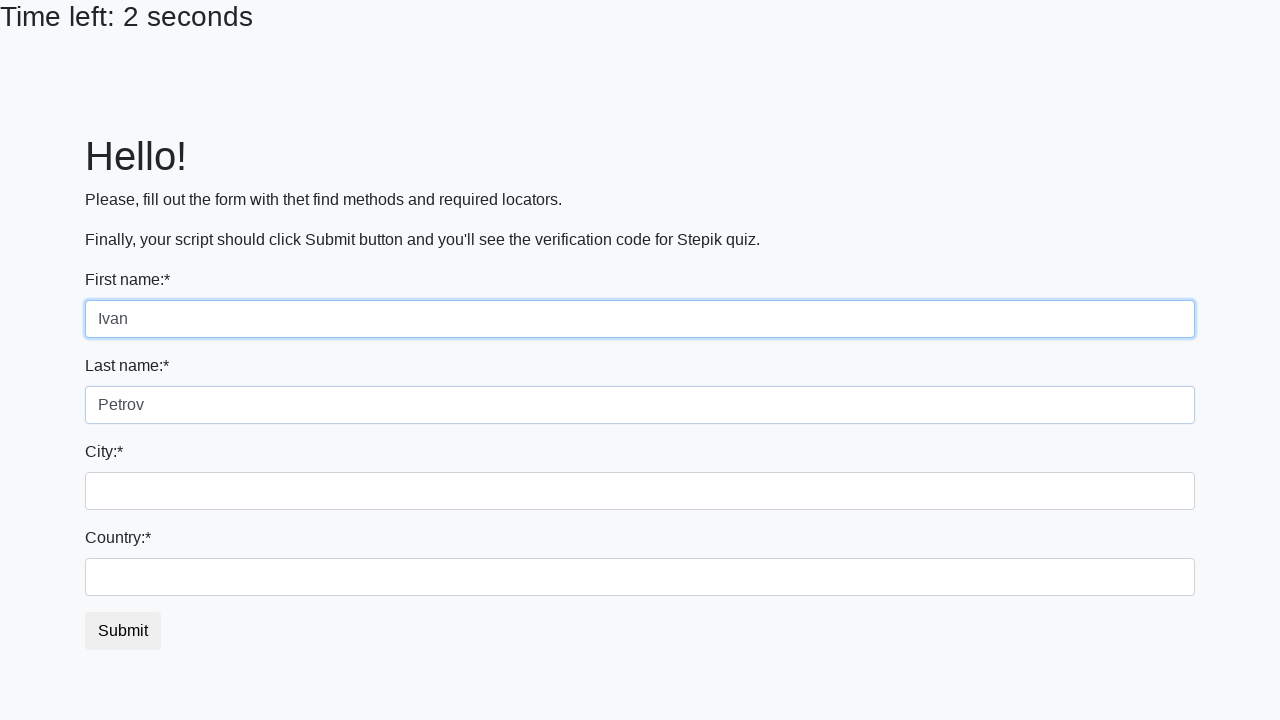

Filled city field with 'Smolensk' on .city
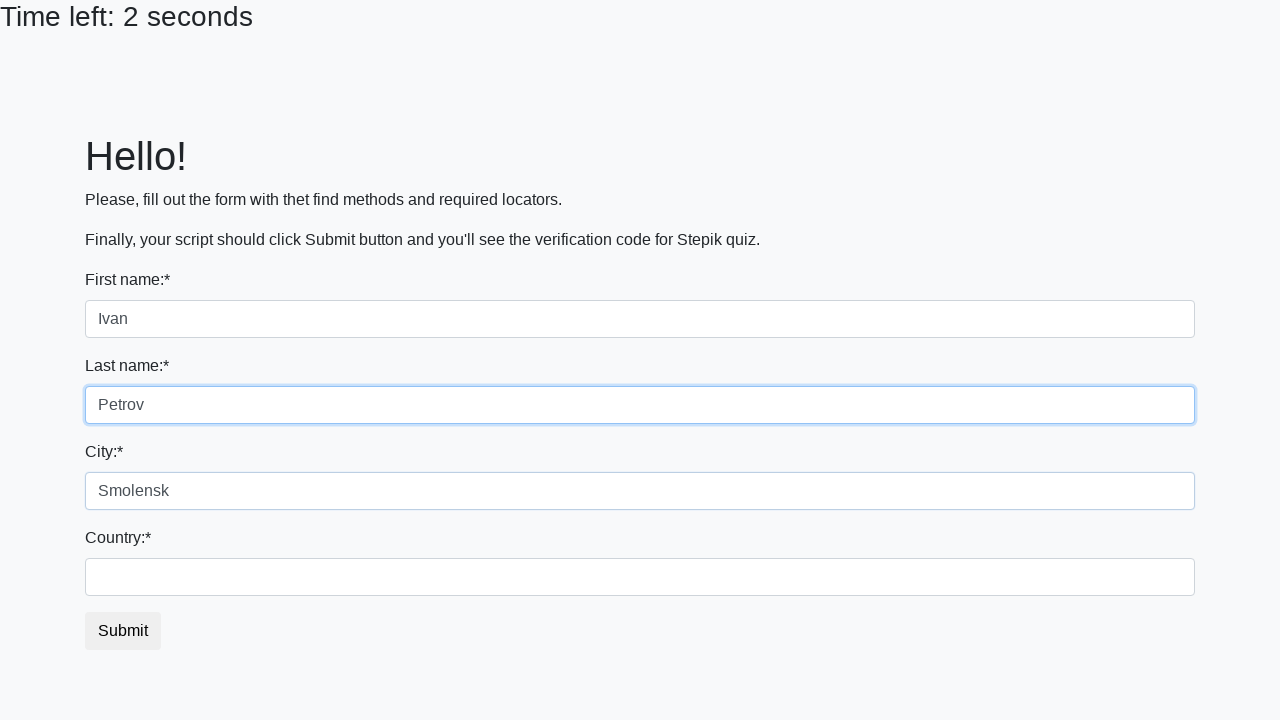

Filled country field with 'Russia' on #country
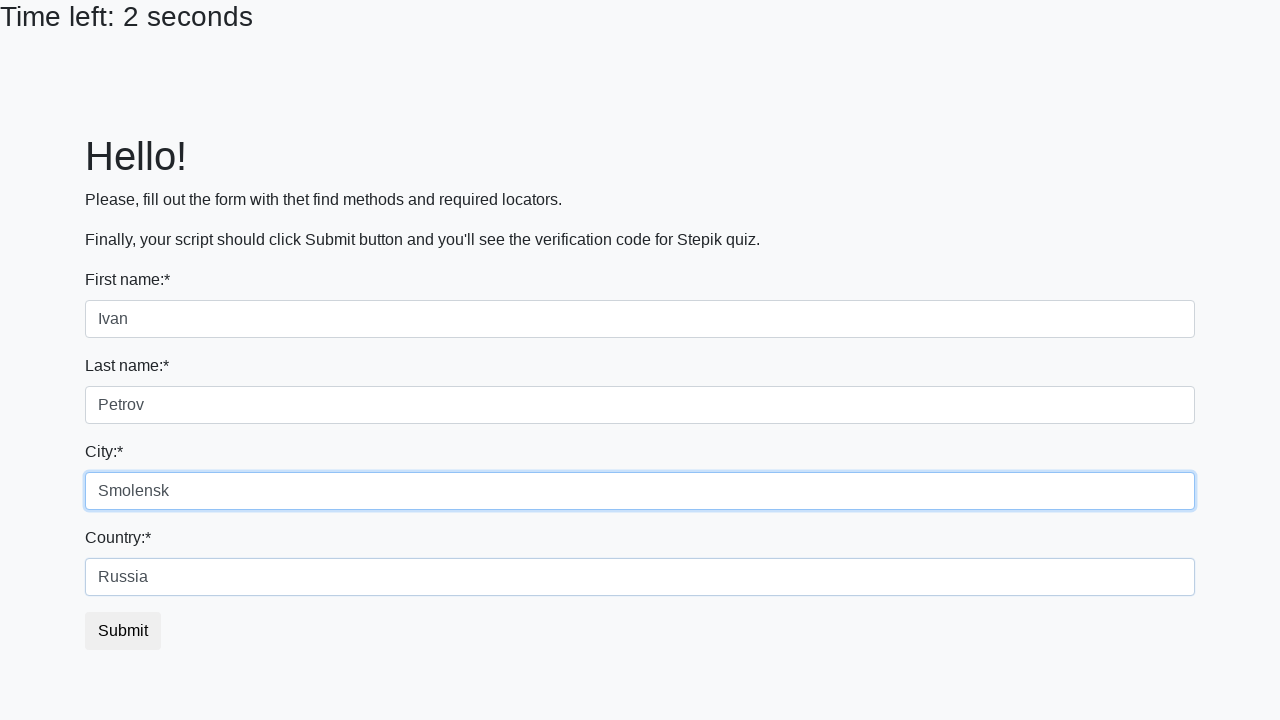

Clicked submit button to complete form submission at (123, 631) on button.btn
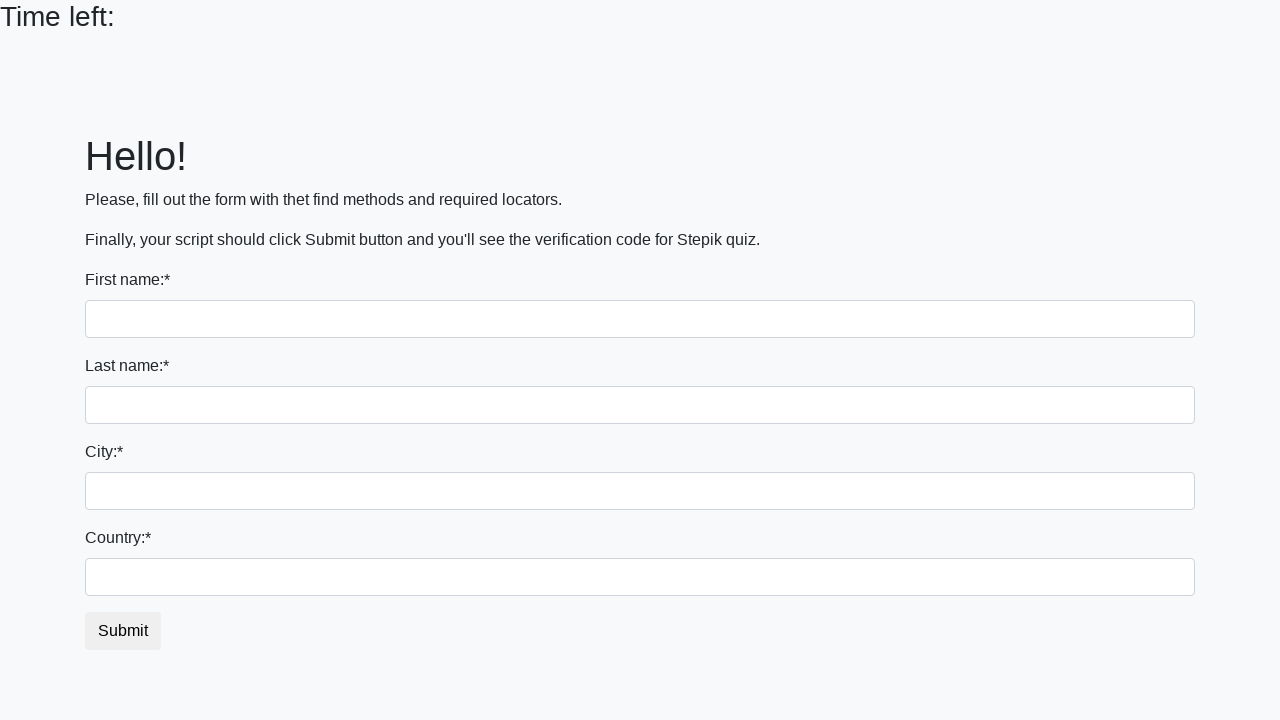

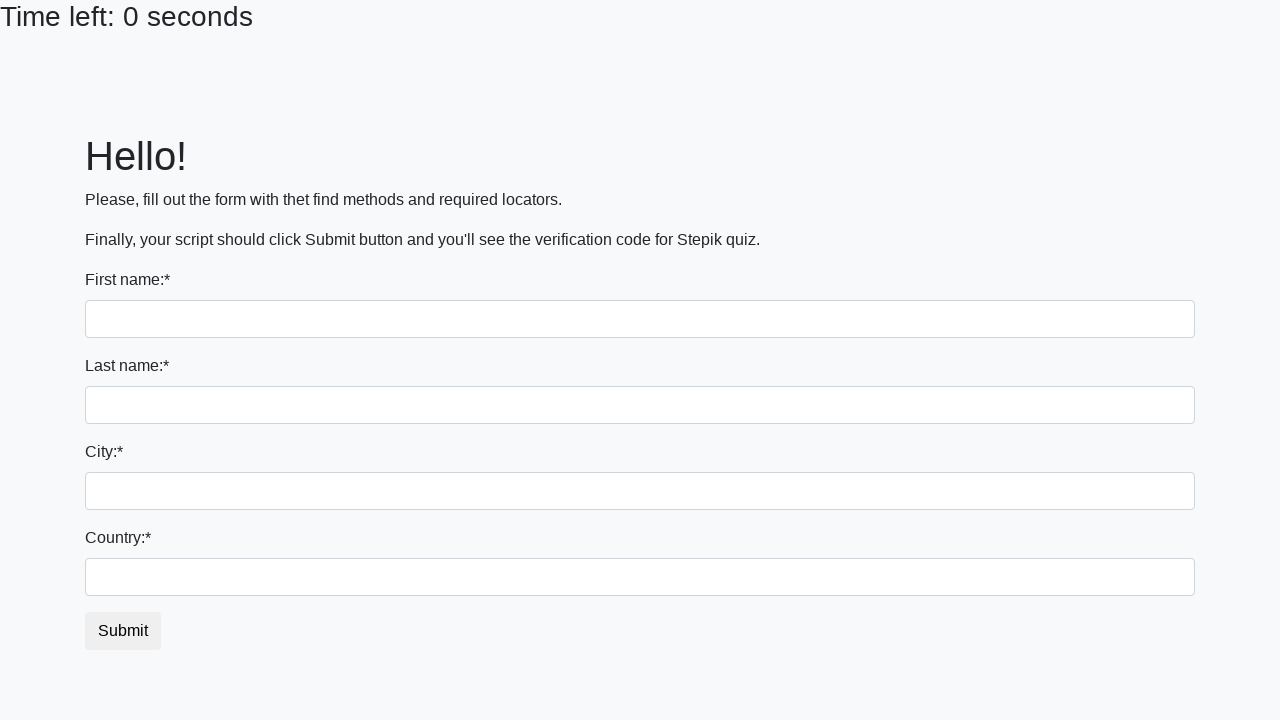